Tests an e-commerce flow by searching for products, adding items to cart, and proceeding through checkout with country selection

Starting URL: https://rahulshettyacademy.com/seleniumPractise/#/

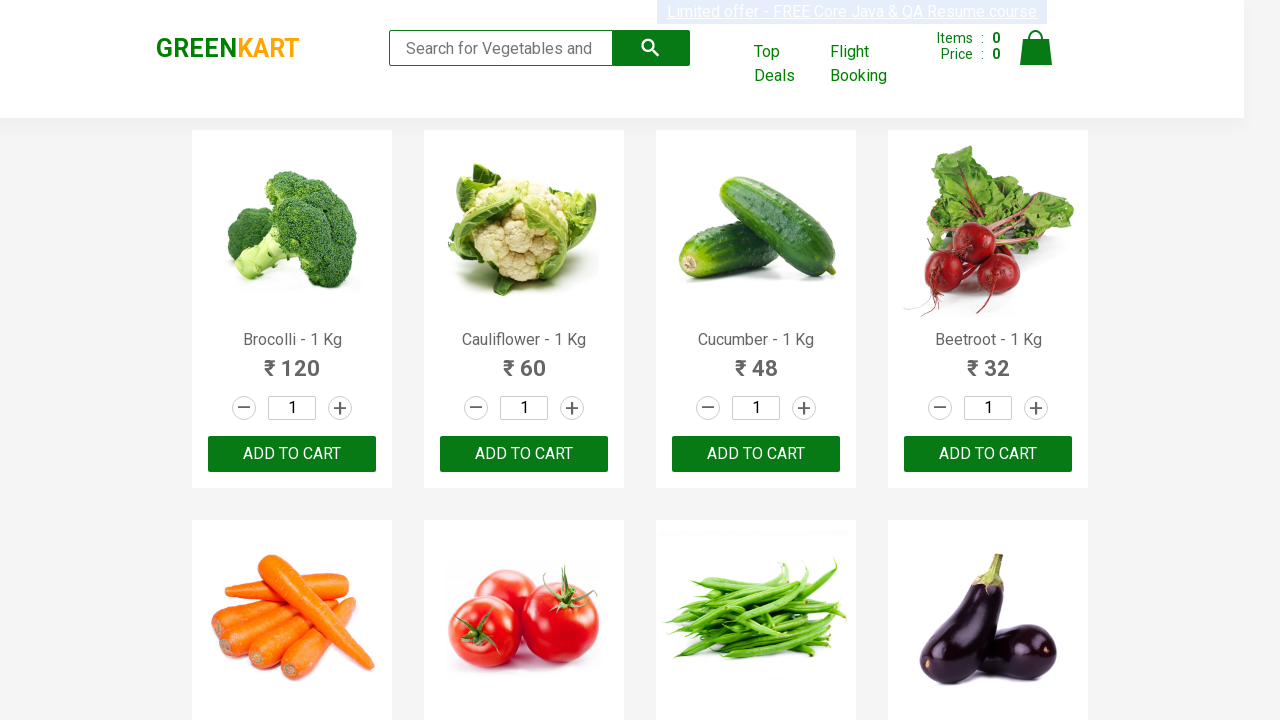

Filled search field with 'ca' to search for products on .search-keyword
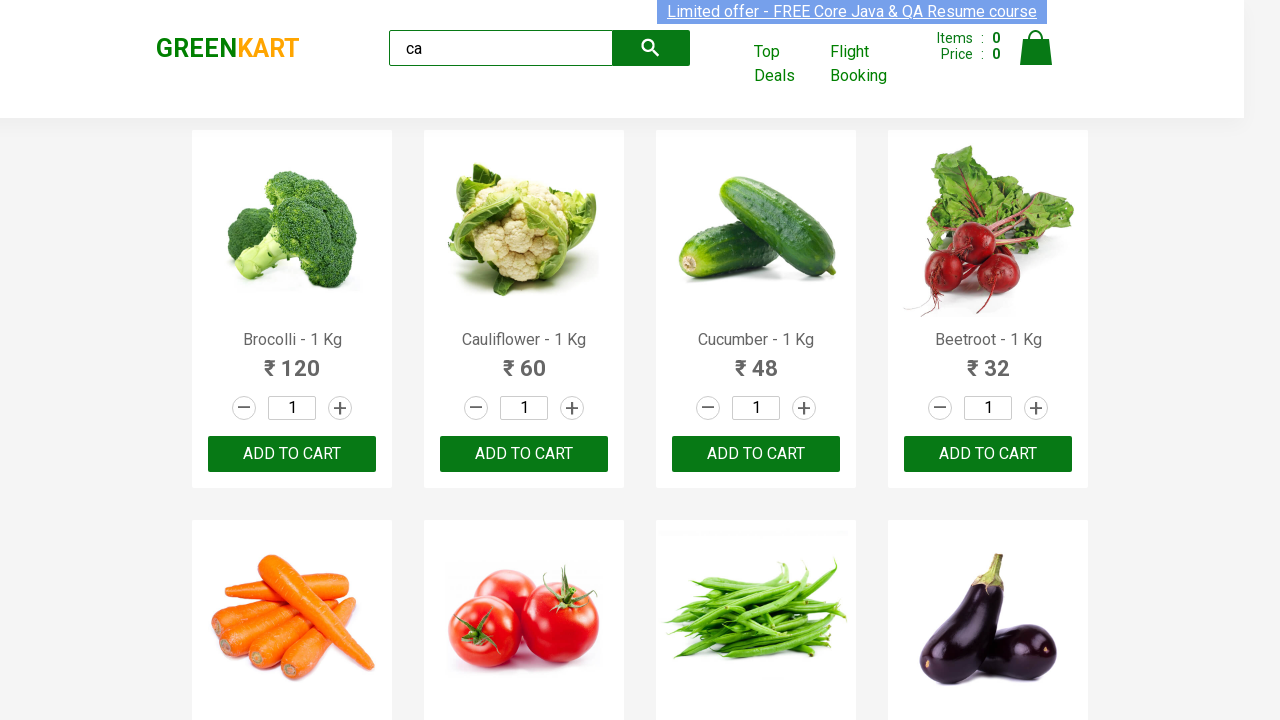

Waited 2 seconds for products to load
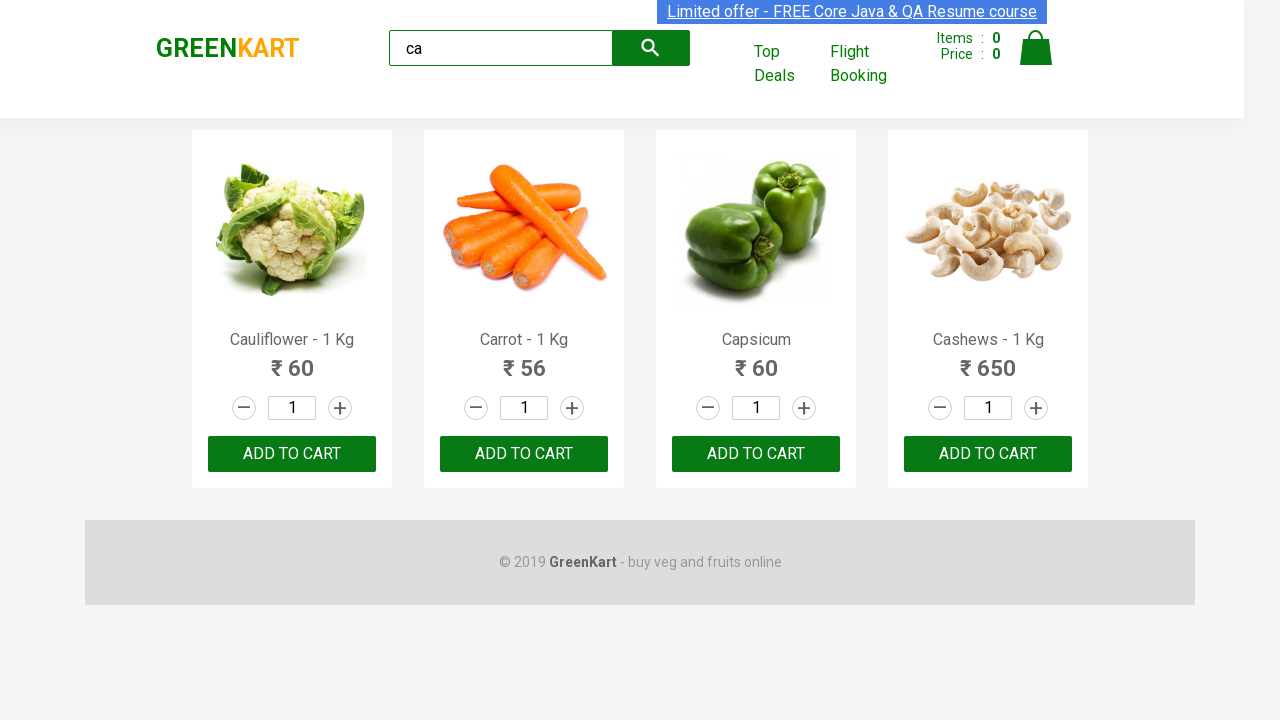

Retrieved all product elements from the page
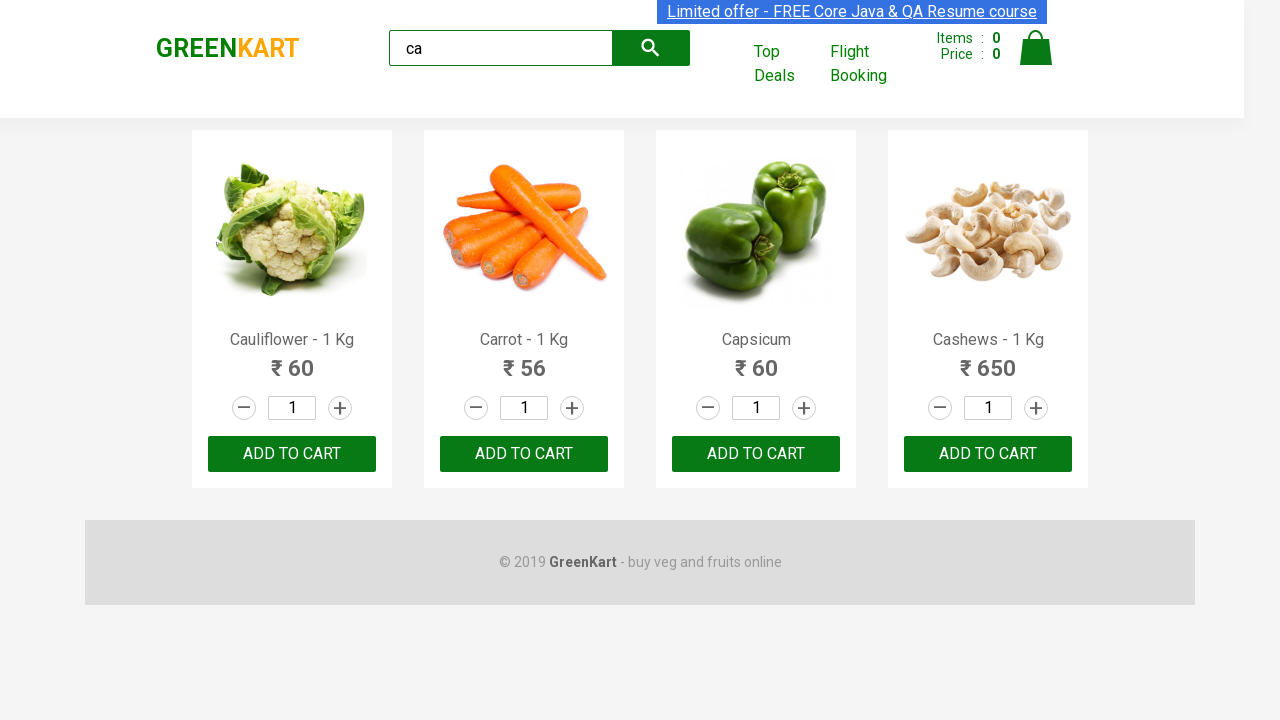

Retrieved product name: 'Cauliflower - 1 Kg'
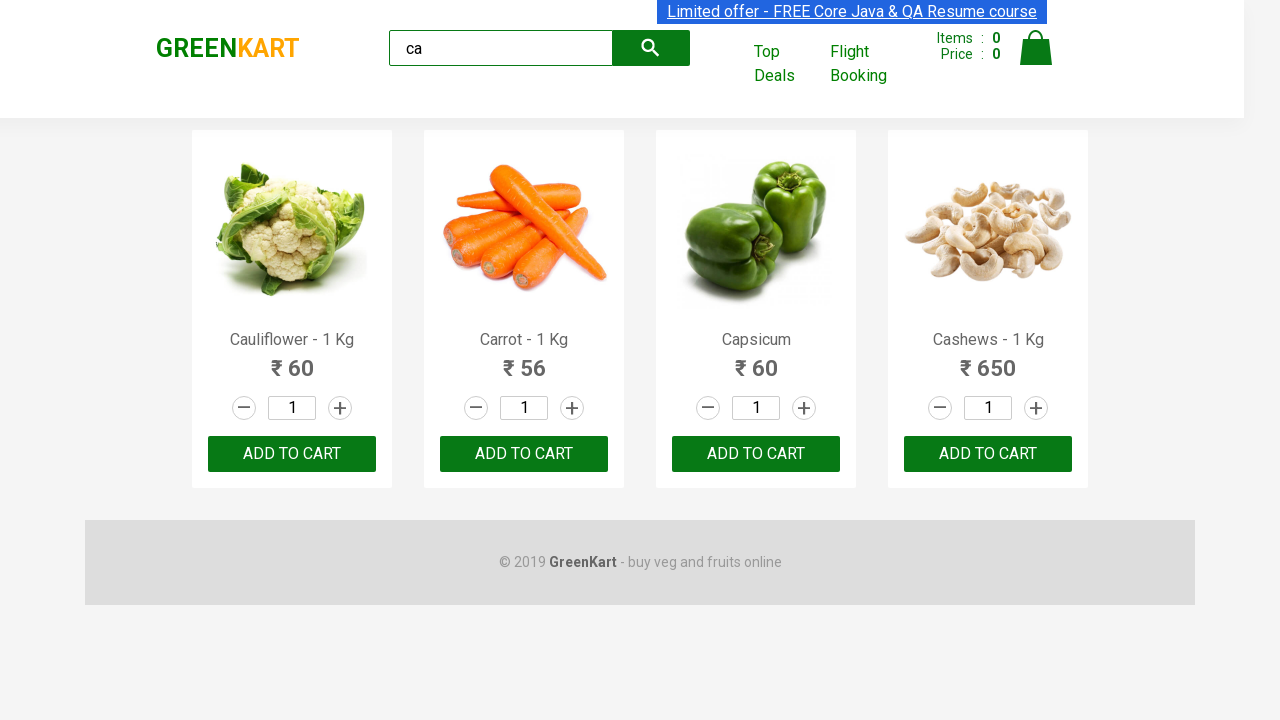

Retrieved product name: 'Carrot - 1 Kg'
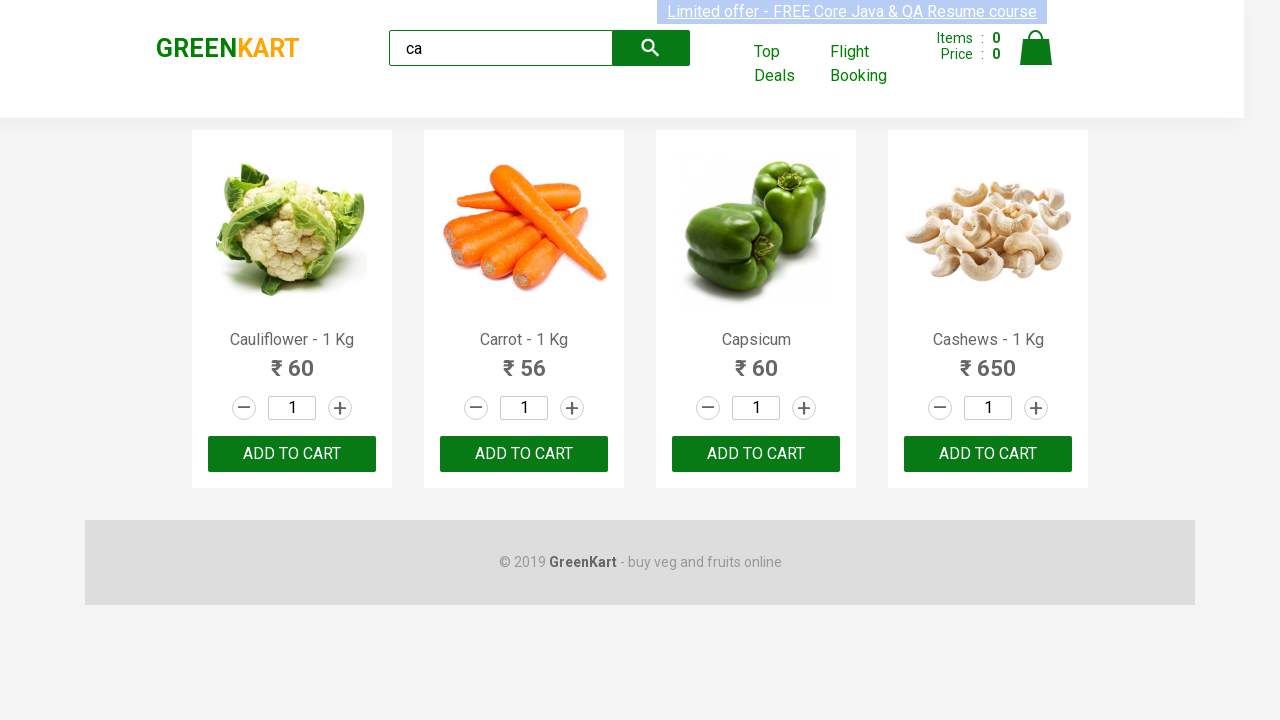

Retrieved product name: 'Capsicum'
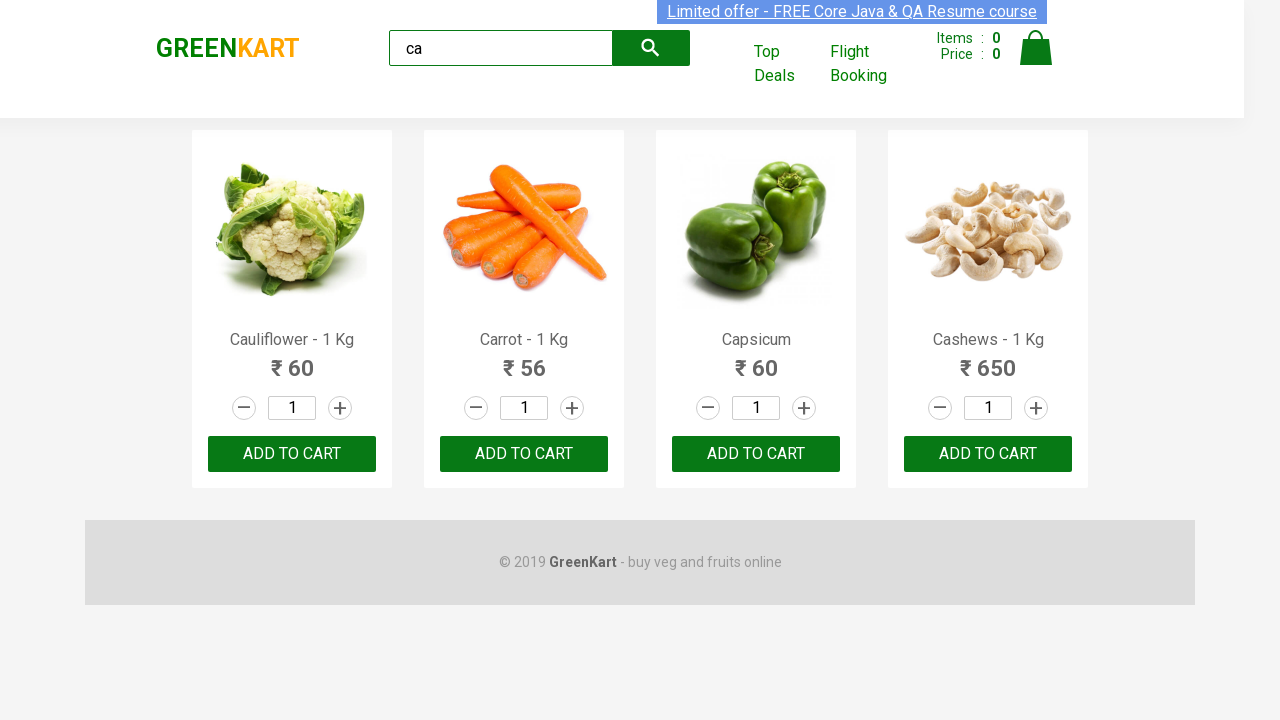

Retrieved product name: 'Cashews - 1 Kg'
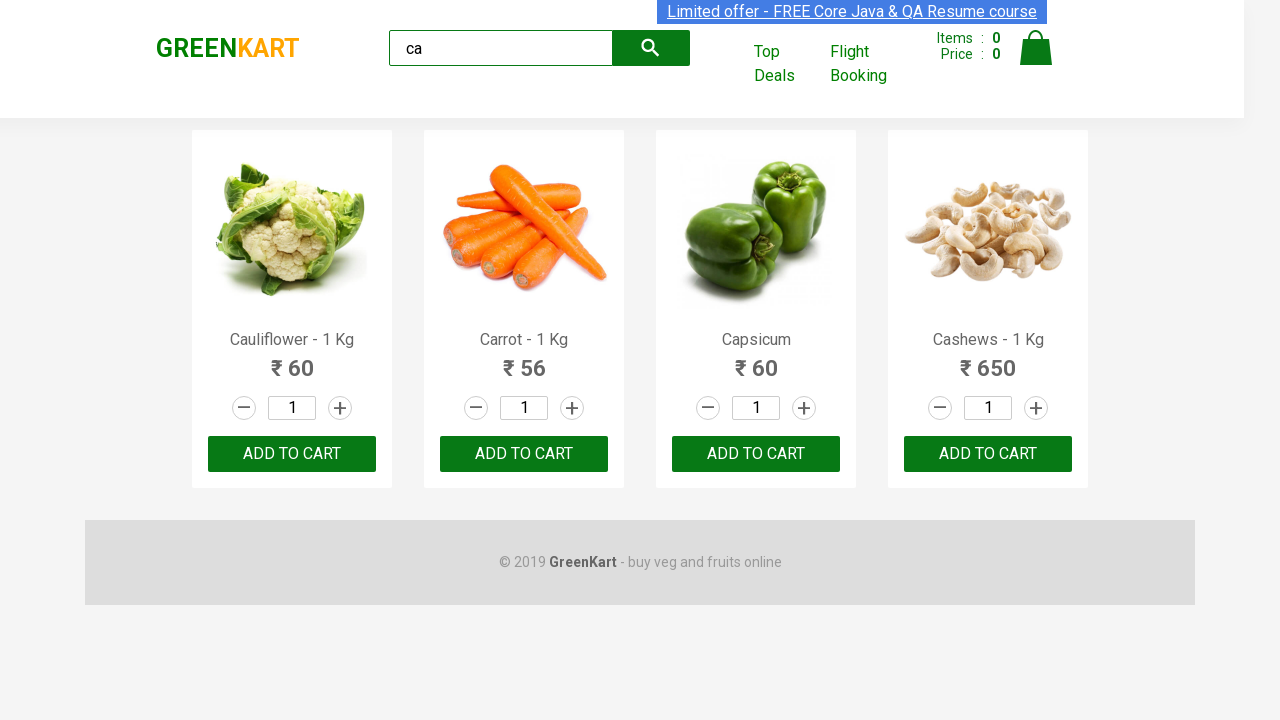

Clicked 'Add to Cart' button for Cashews product at (988, 454) on .products .product >> nth=3 >> button
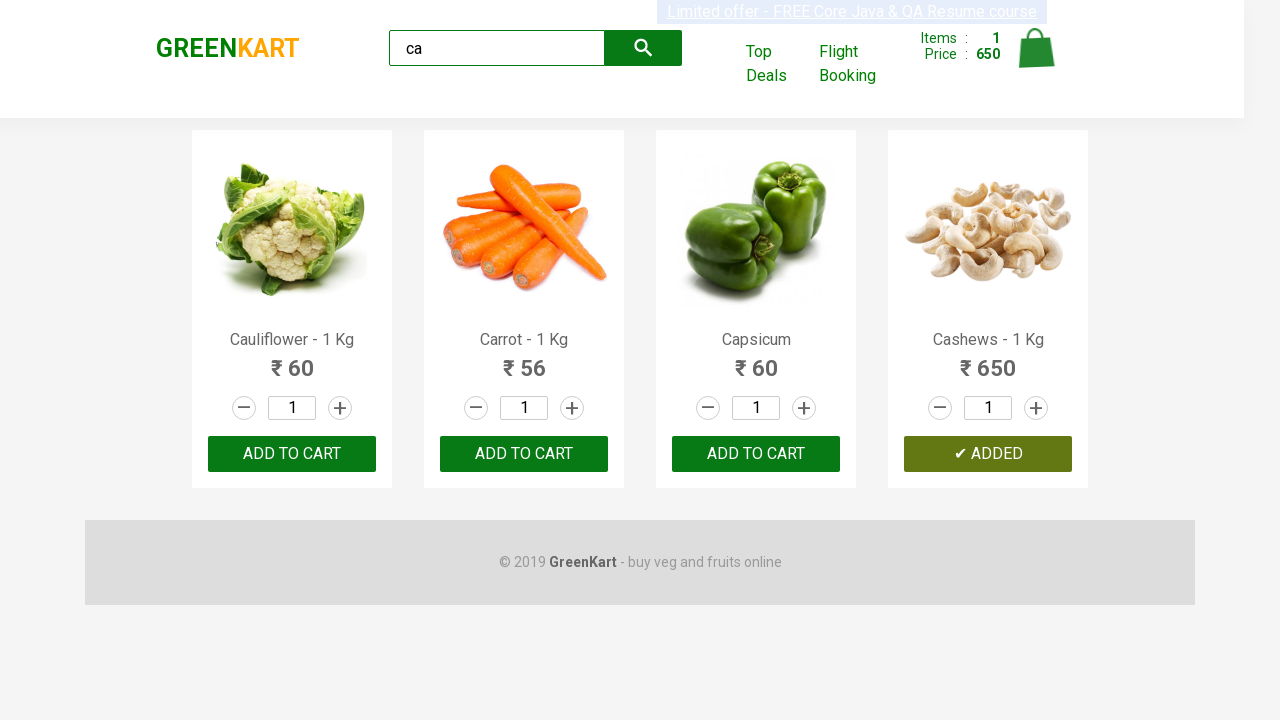

Clicked on cart icon to view shopping cart at (1036, 48) on .cart-icon > img
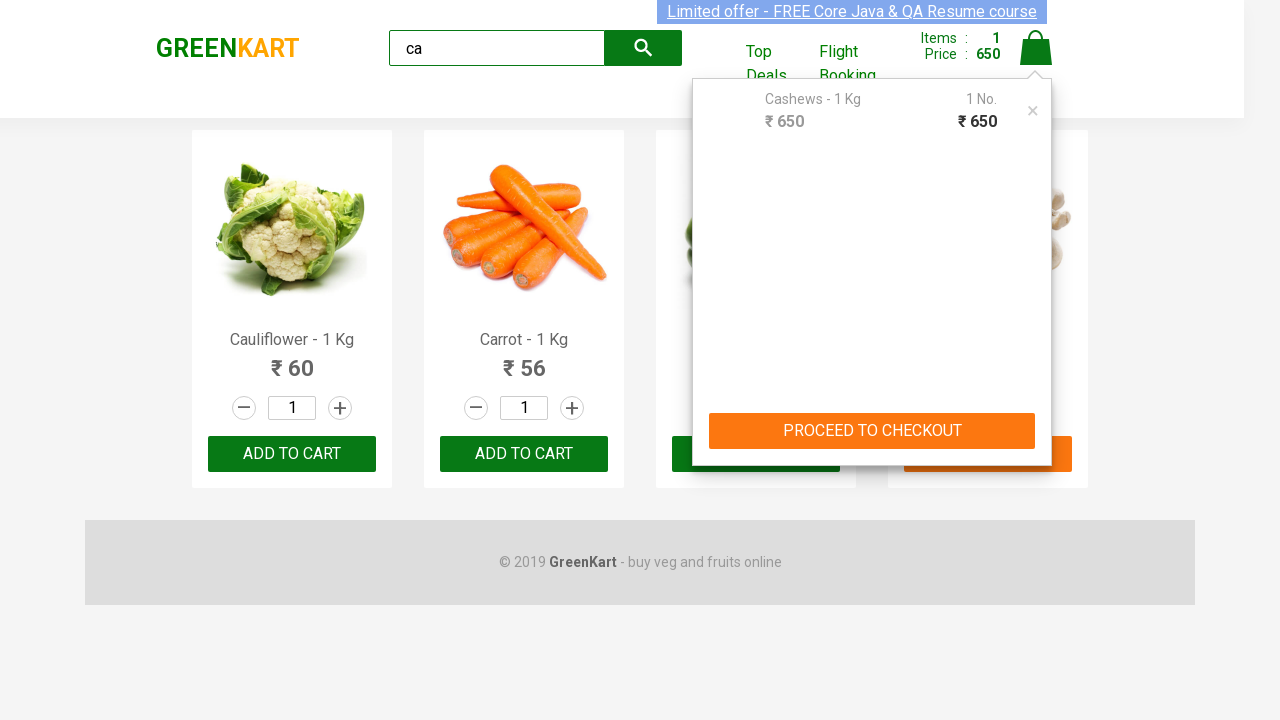

Clicked 'PROCEED TO CHECKOUT' button at (872, 431) on text=PROCEED TO CHECKOUT
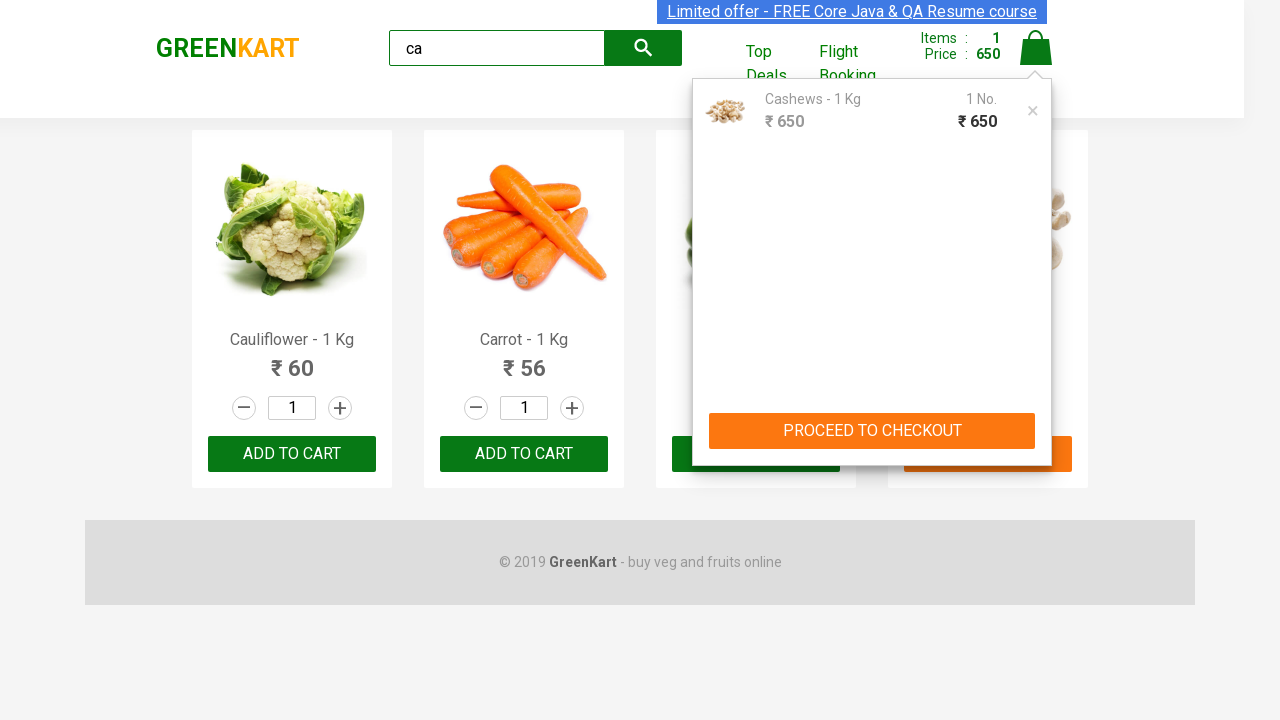

Clicked 'Place Order' button at (1036, 420) on text=Place Order
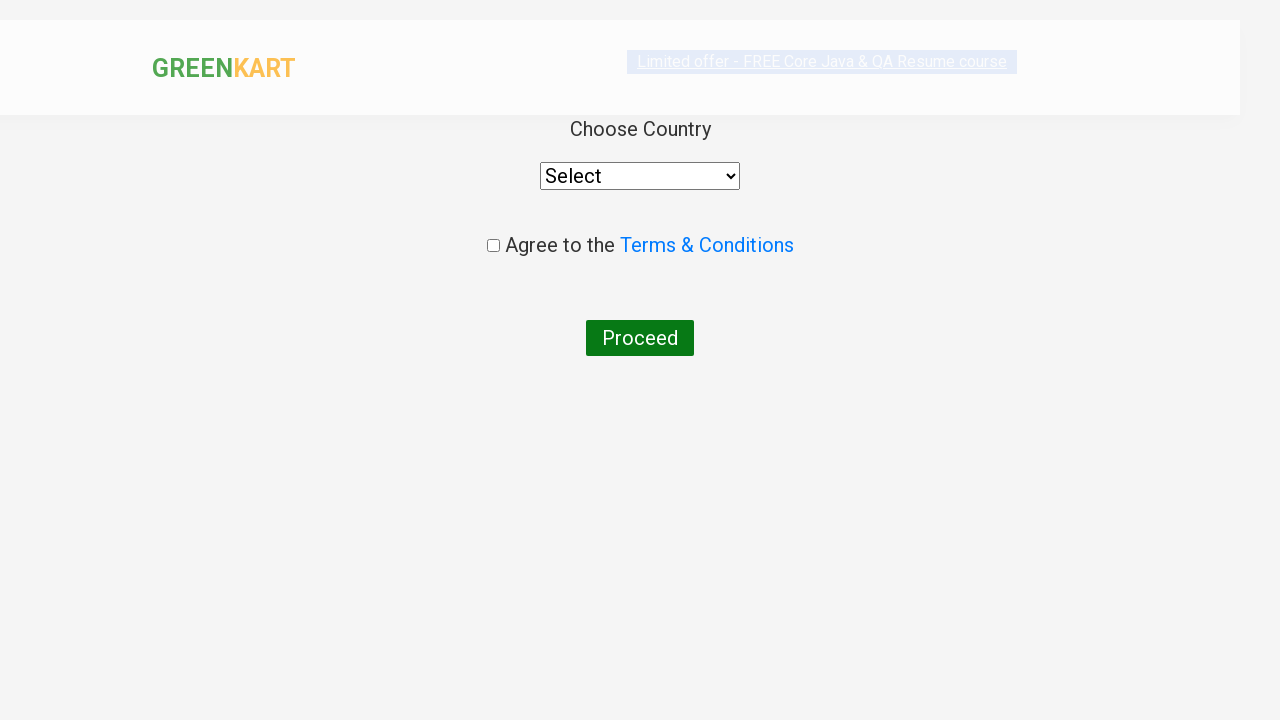

Selected 'Brazil' from country dropdown on select
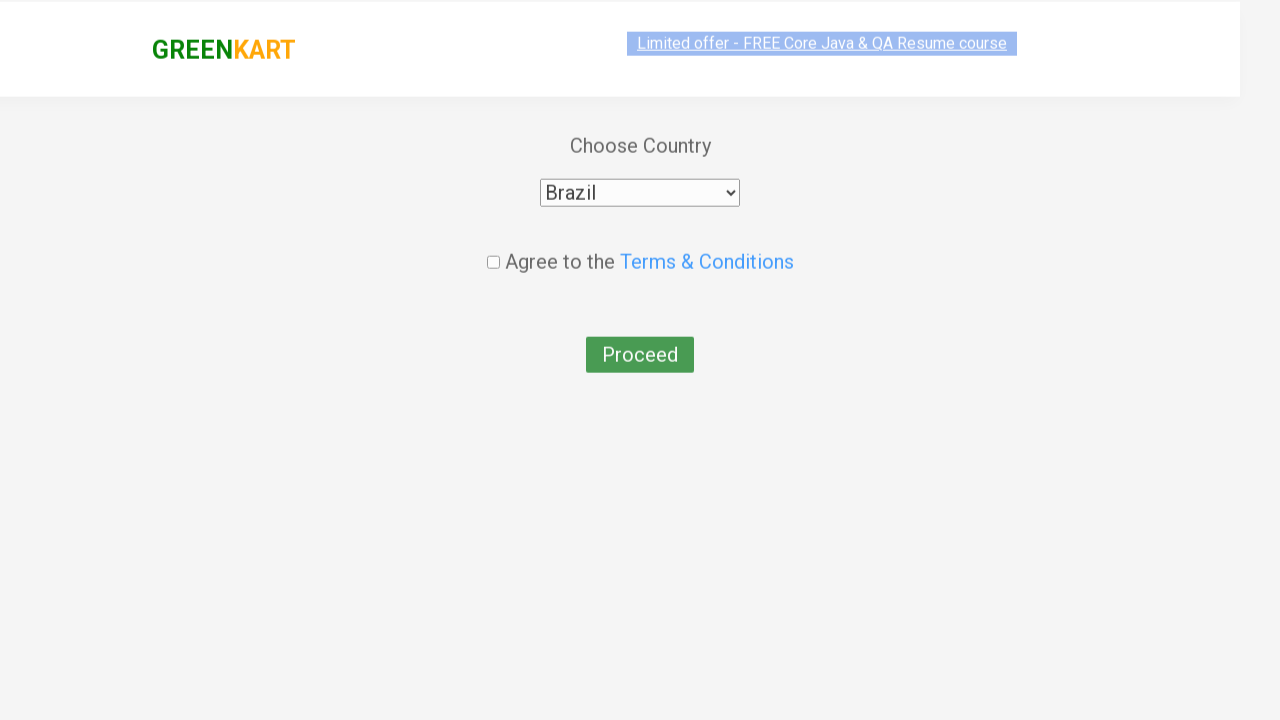

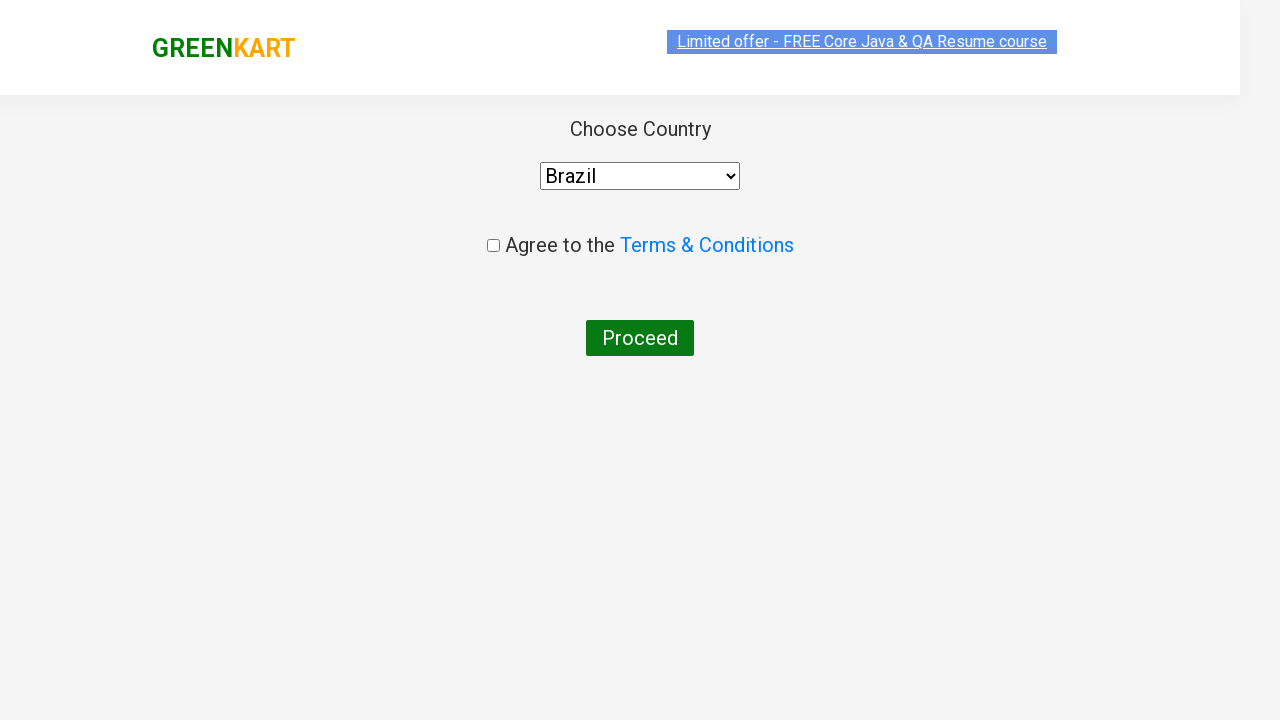